Opens the Flipkart homepage and verifies the page loads successfully by waiting for the page to be ready.

Starting URL: https://www.flipkart.com/

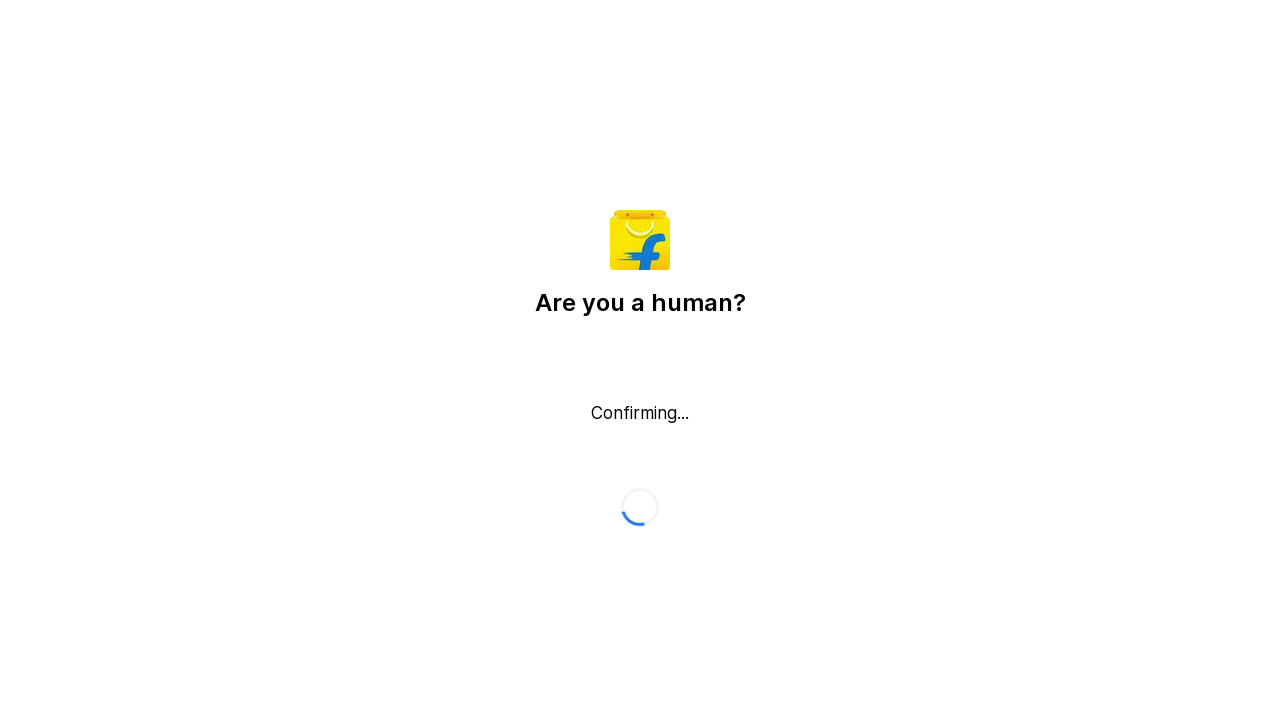

Page DOM content loaded
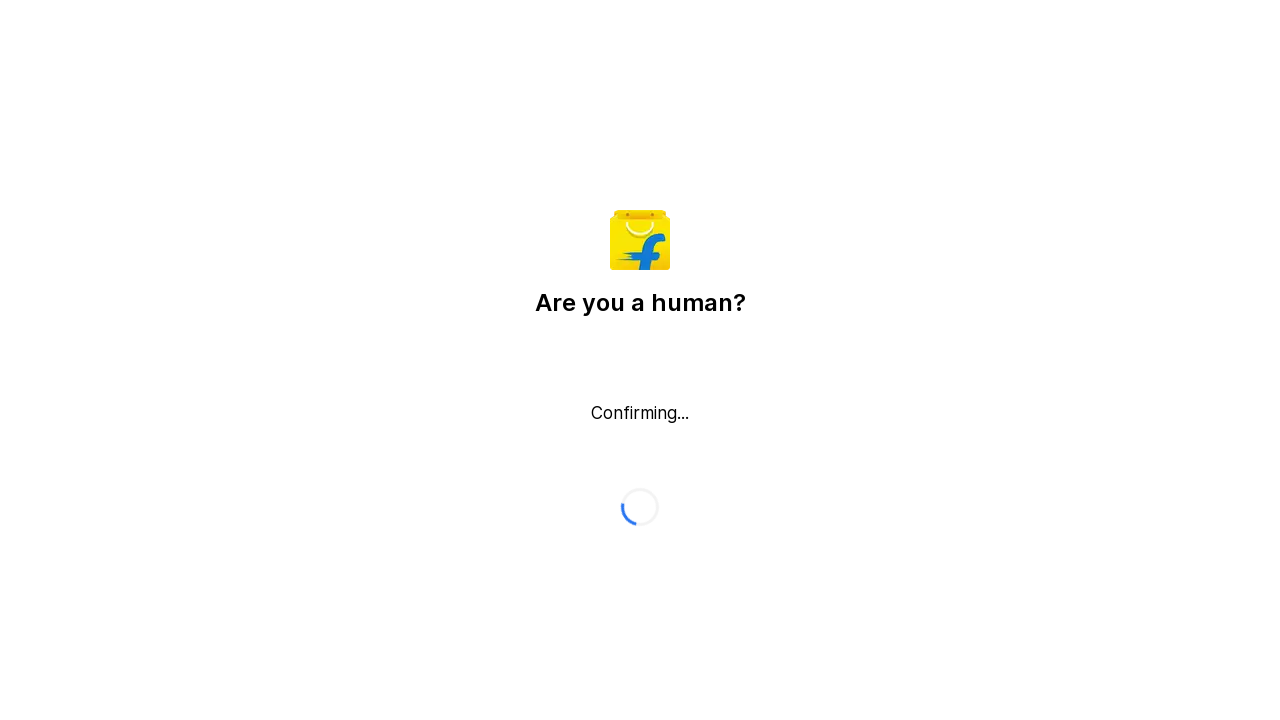

Body element found - page loaded successfully
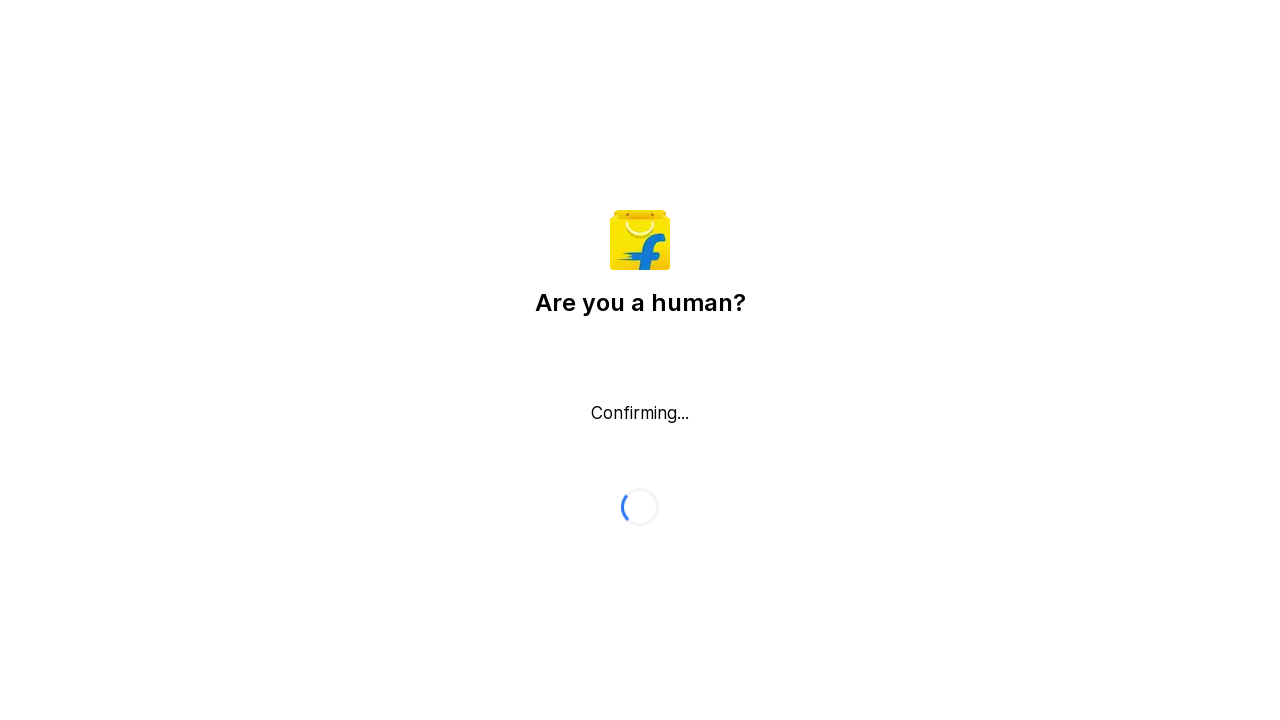

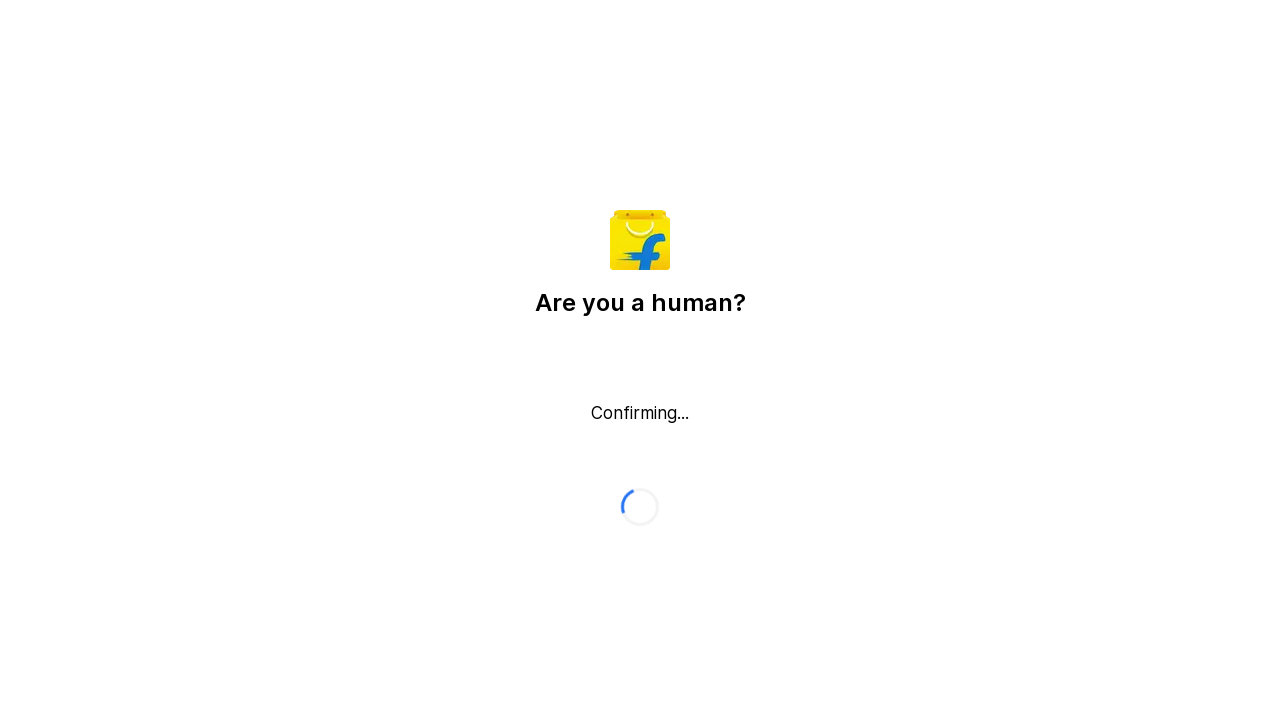